Tests pagination functionality by scrolling to a table, iterating through pages, and clicking checkboxes in each row

Starting URL: https://testautomationpractice.blogspot.com/

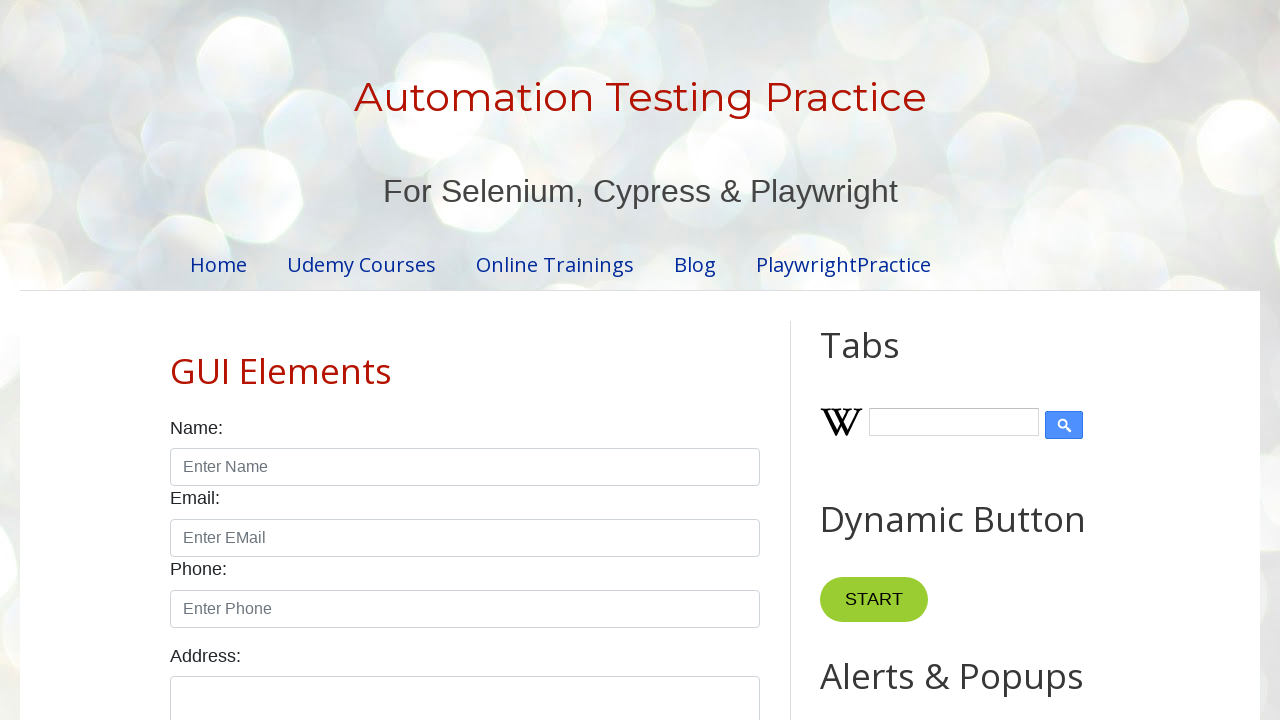

Scrolled down 2900px to reach pagination section
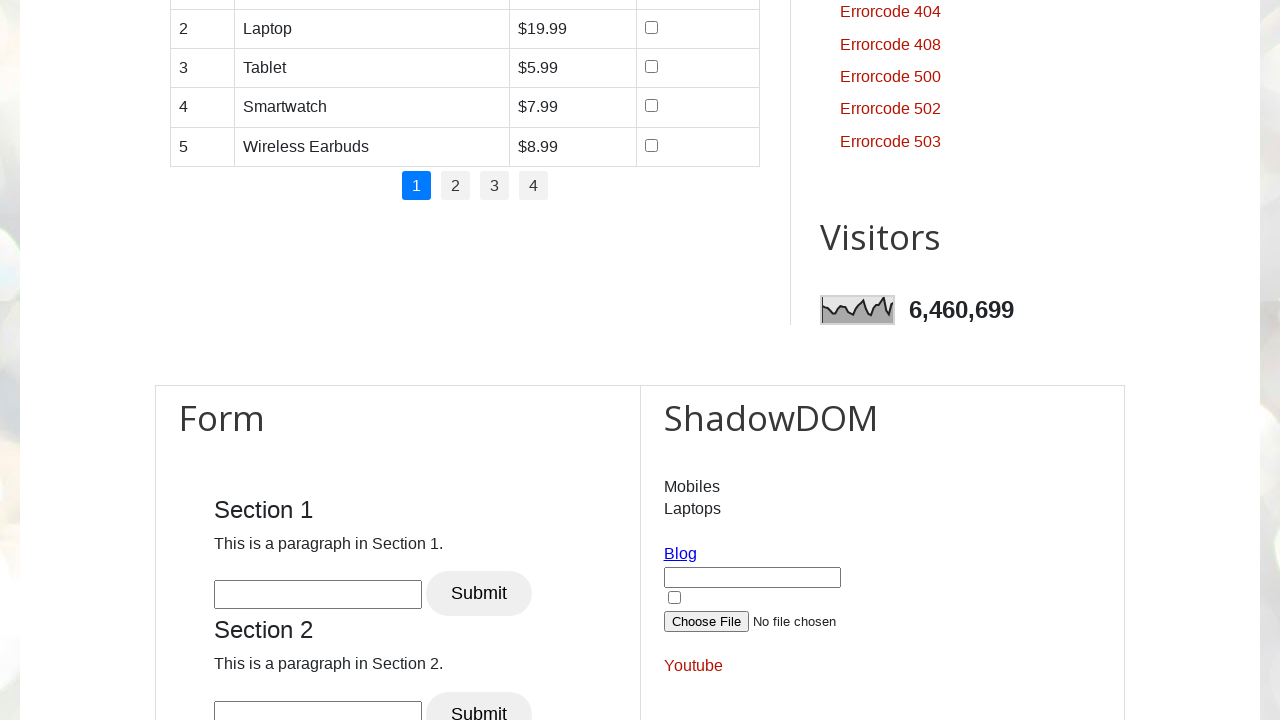

Retrieved all pagination elements
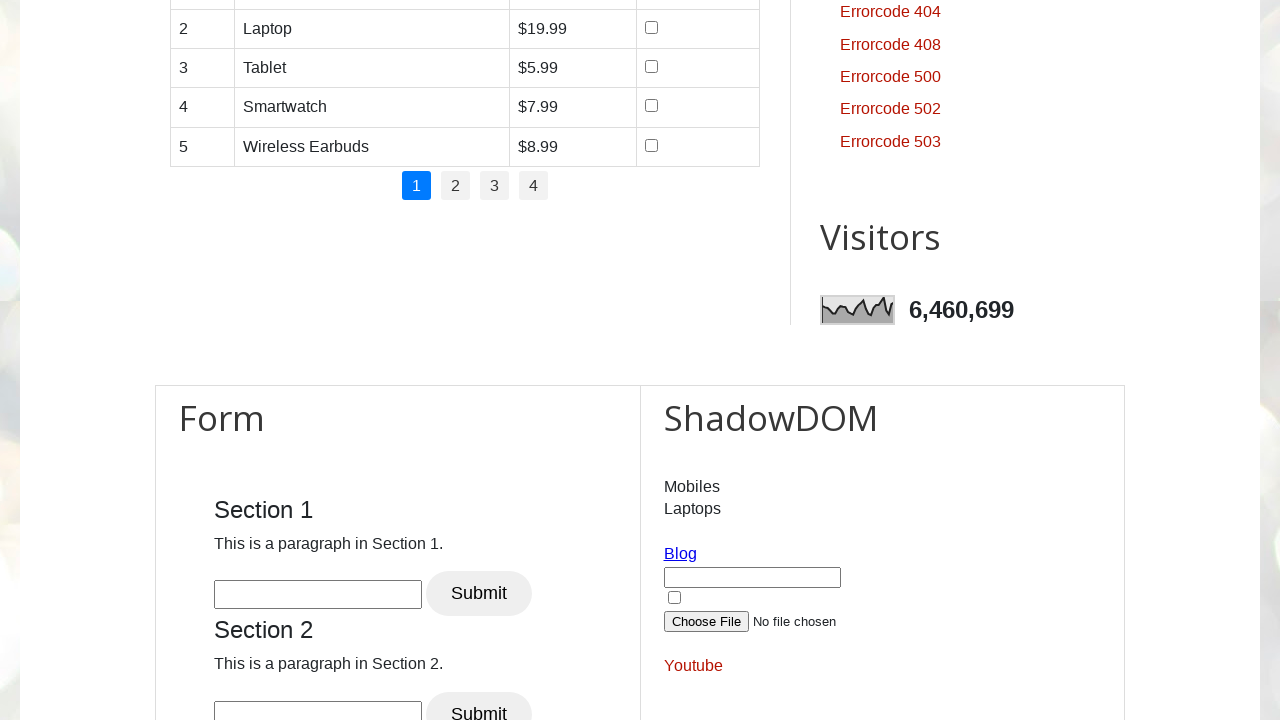

Found 4 total pagination elements
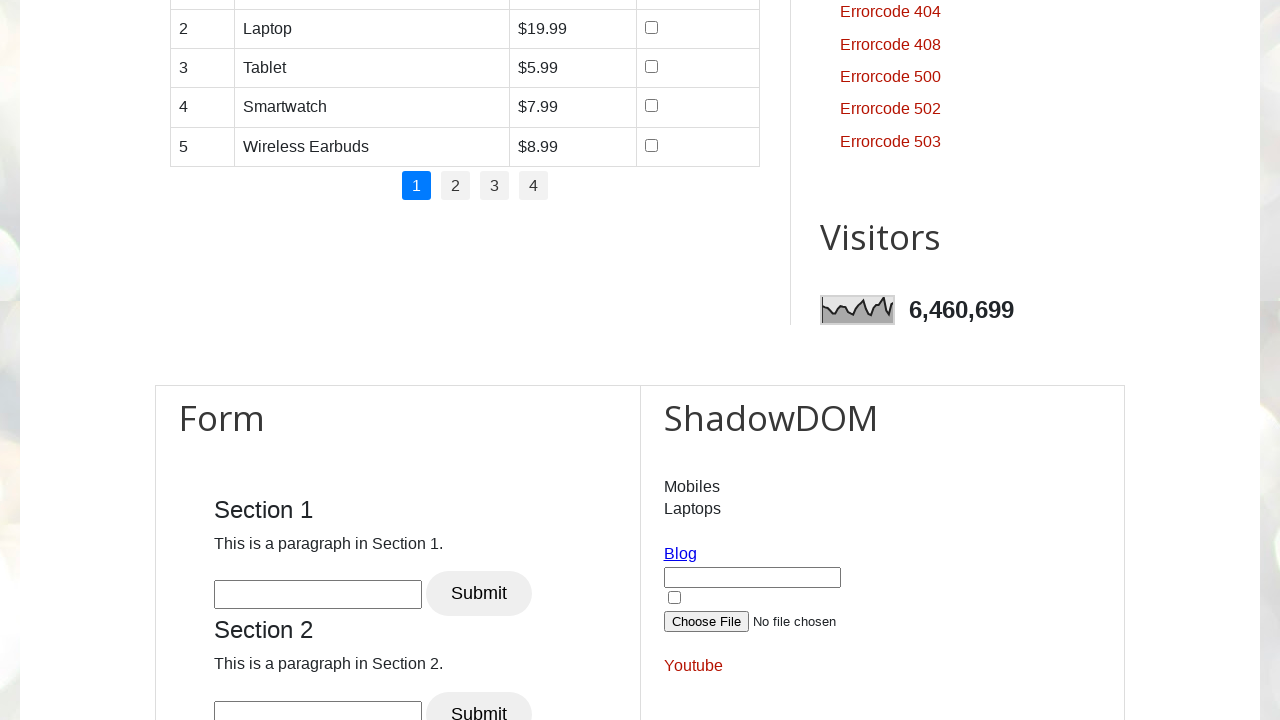

Retrieved all table rows from product table
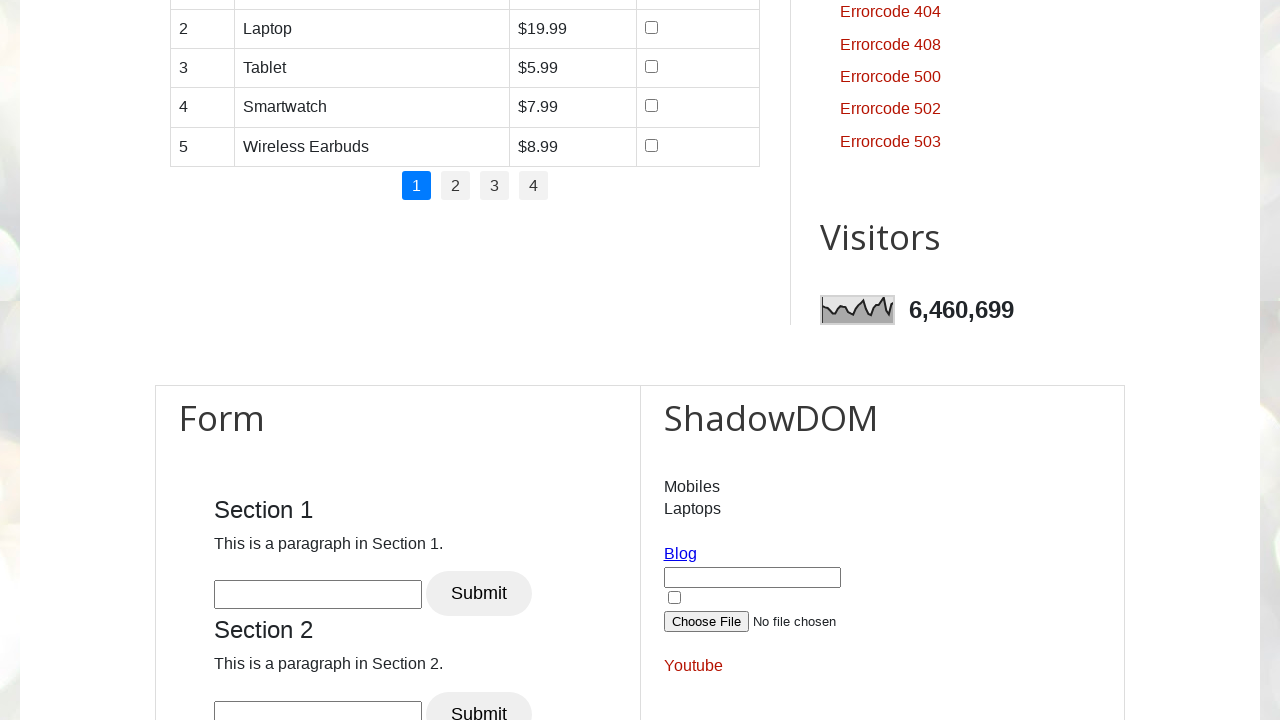

Found 5 total table rows
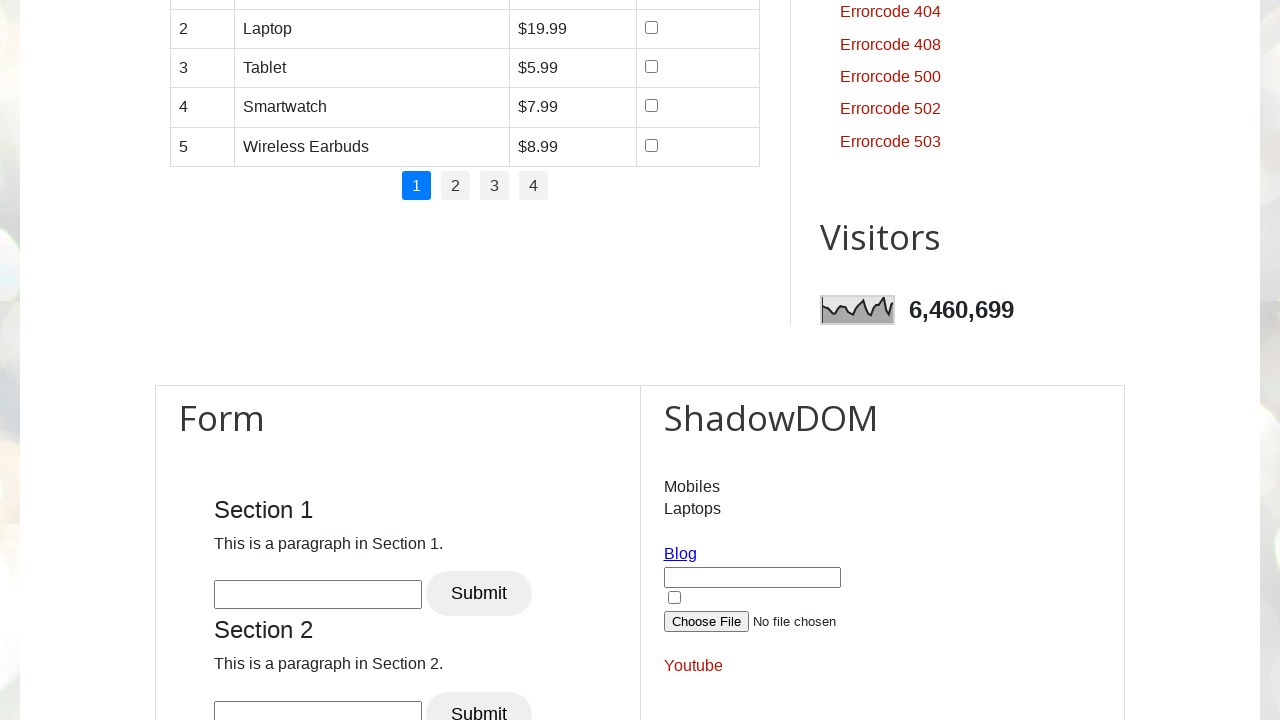

Clicked pagination page 1 at (416, 186) on //ul[@class='pagination']/li[1]
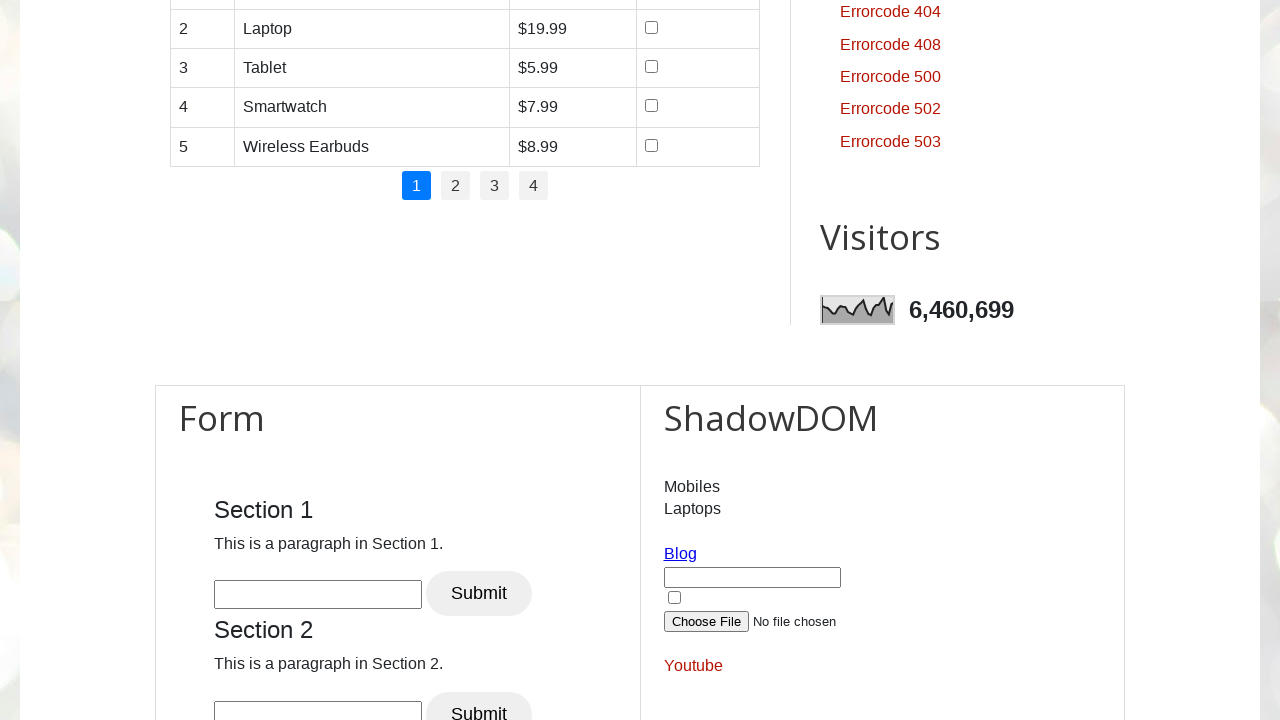

Clicked checkbox in page 1, row 1 at (651, 361) on //table[@id='productTable']/tbody/tr[1]/td/input[@type='checkbox']
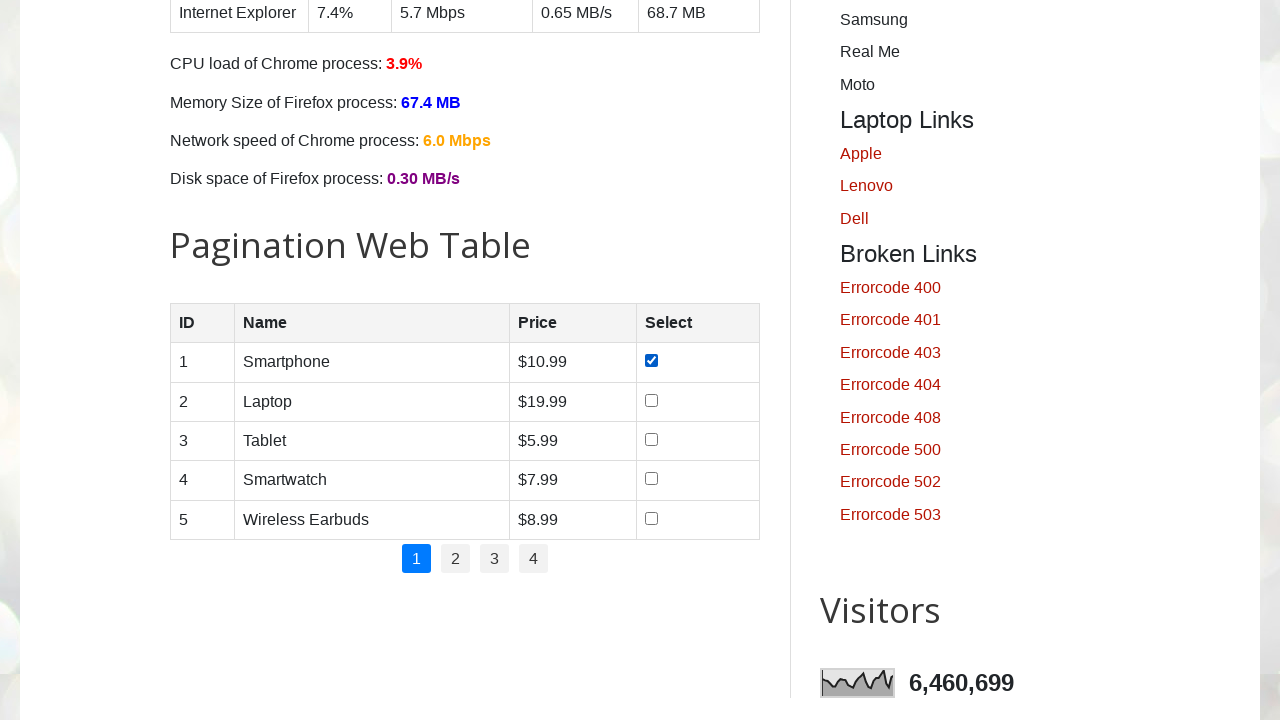

Clicked checkbox in page 1, row 2 at (651, 400) on //table[@id='productTable']/tbody/tr[2]/td/input[@type='checkbox']
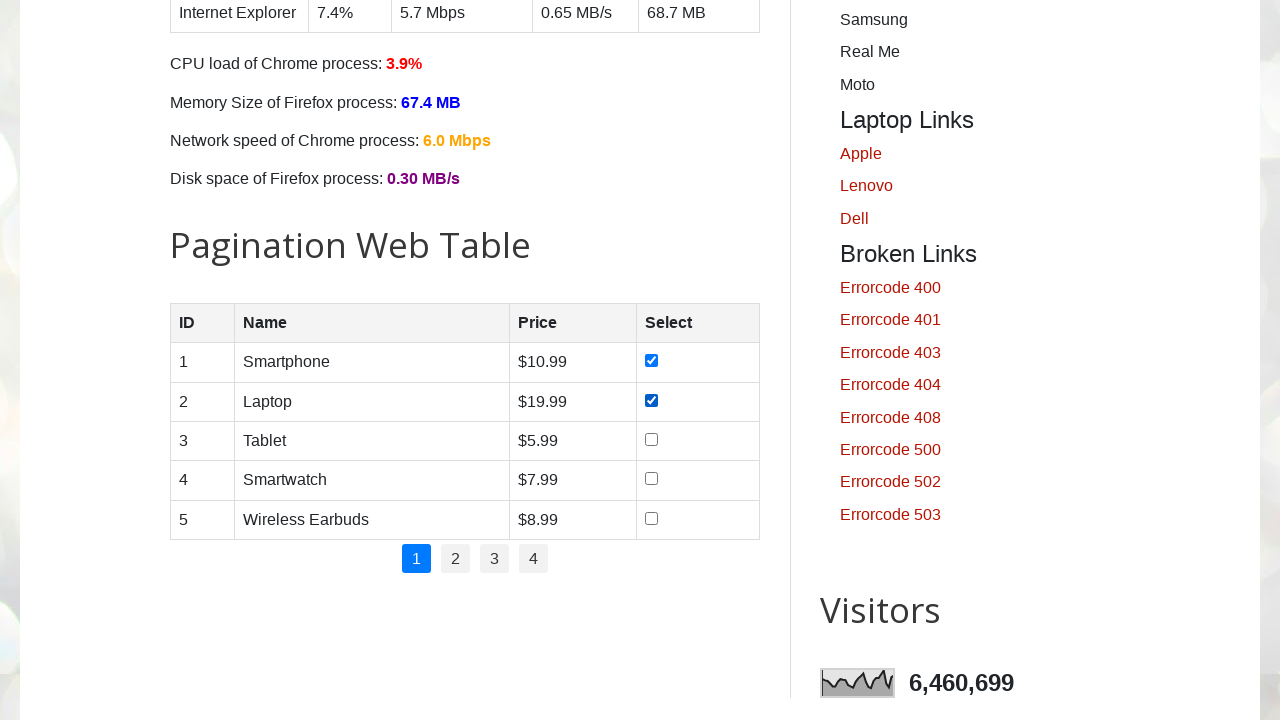

Clicked checkbox in page 1, row 3 at (651, 439) on //table[@id='productTable']/tbody/tr[3]/td/input[@type='checkbox']
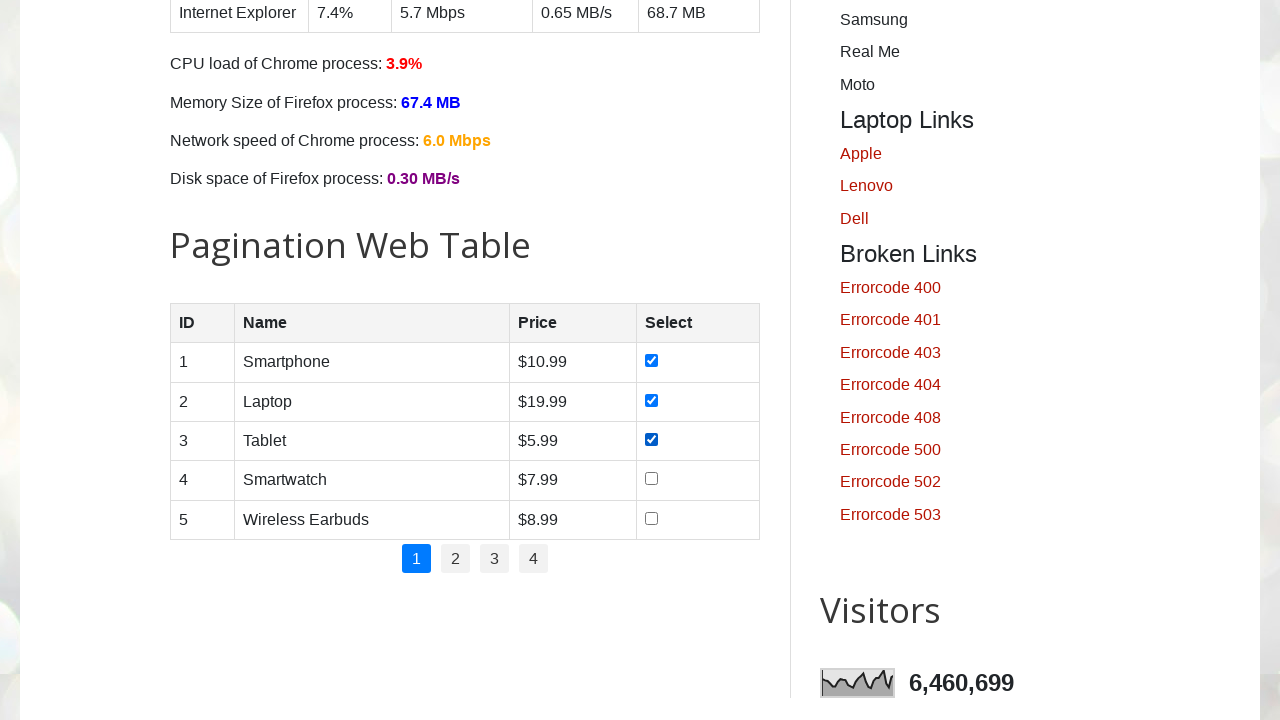

Clicked checkbox in page 1, row 4 at (651, 479) on //table[@id='productTable']/tbody/tr[4]/td/input[@type='checkbox']
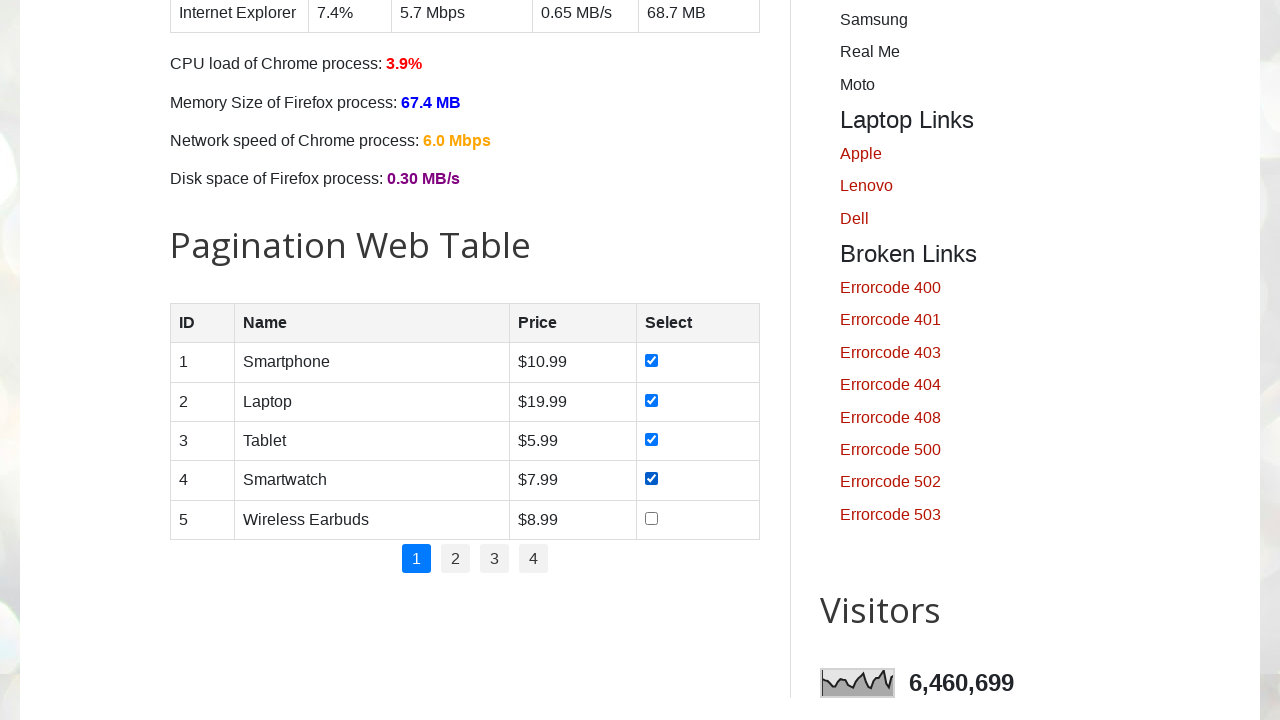

Clicked checkbox in page 1, row 5 at (651, 518) on //table[@id='productTable']/tbody/tr[5]/td/input[@type='checkbox']
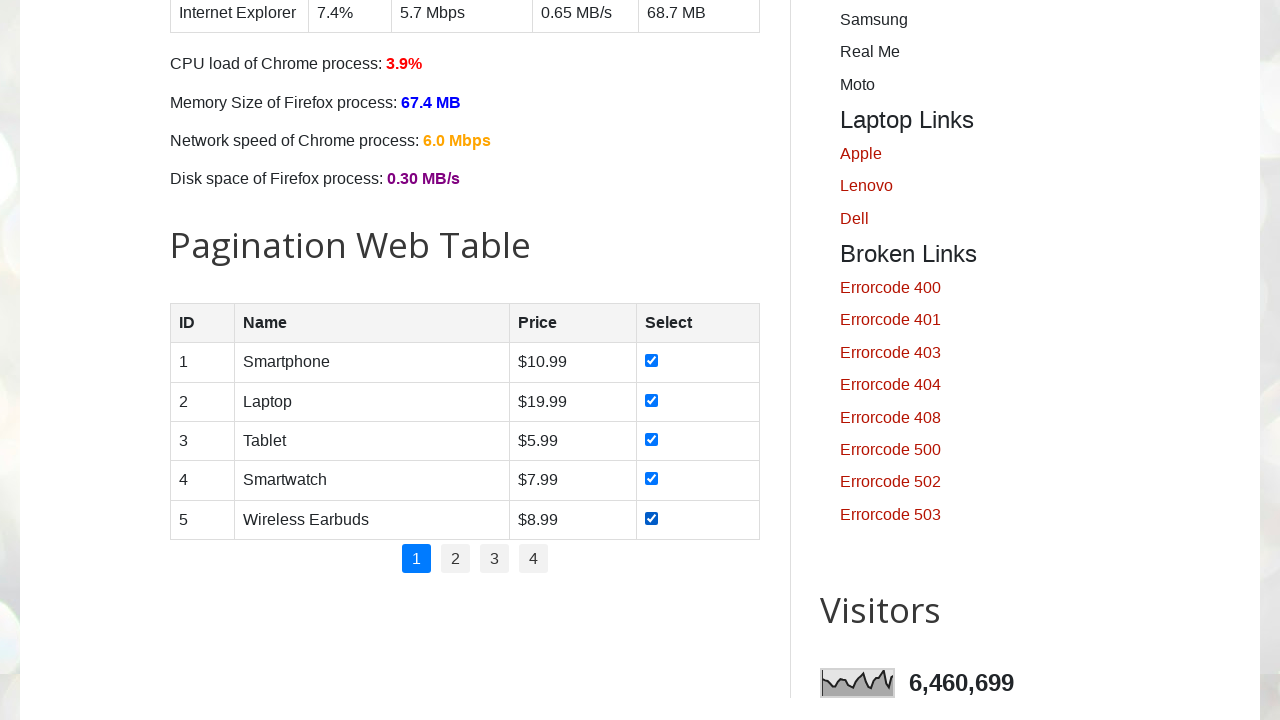

Clicked pagination page 2 at (456, 559) on //ul[@class='pagination']/li[2]
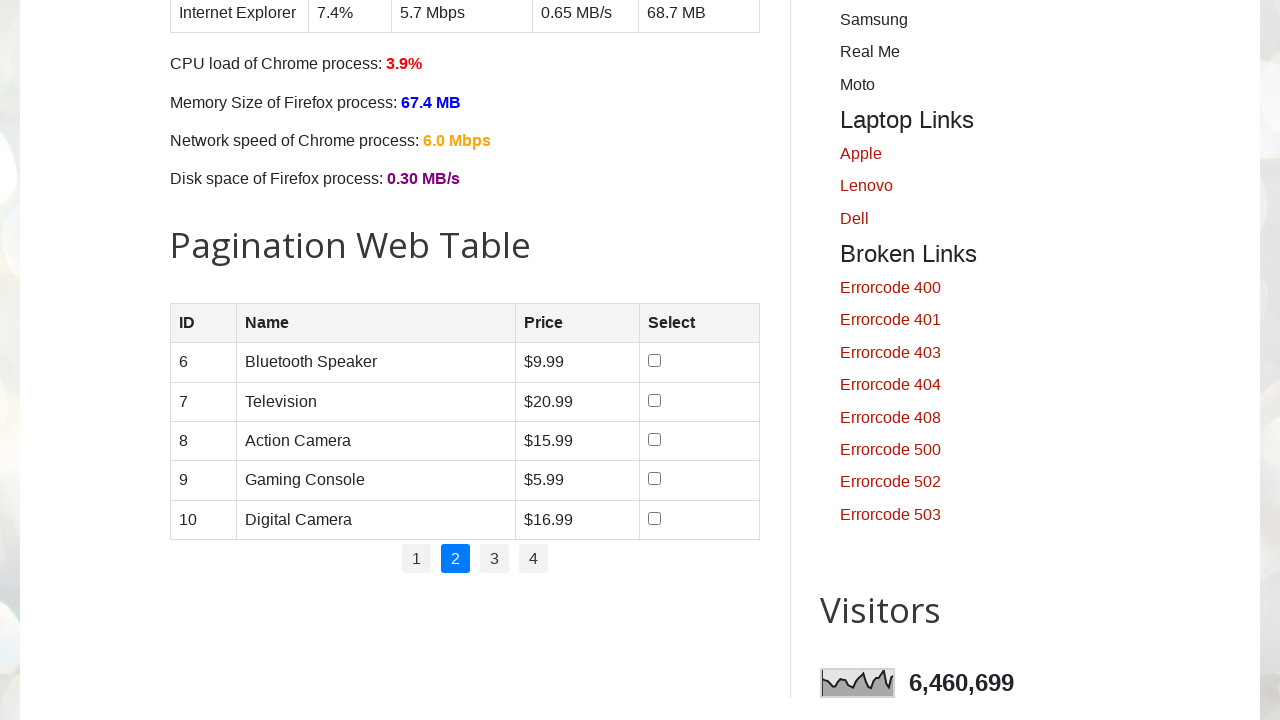

Clicked checkbox in page 2, row 1 at (654, 361) on //table[@id='productTable']/tbody/tr[1]/td/input[@type='checkbox']
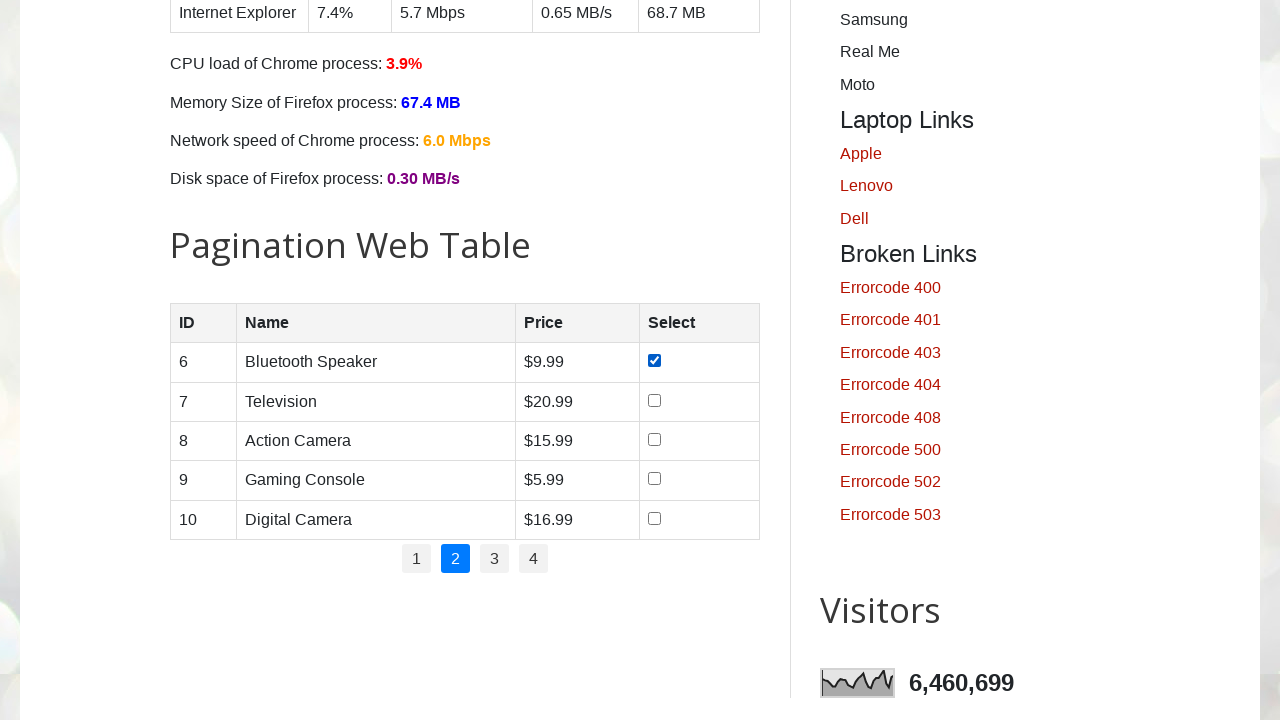

Clicked checkbox in page 2, row 2 at (654, 400) on //table[@id='productTable']/tbody/tr[2]/td/input[@type='checkbox']
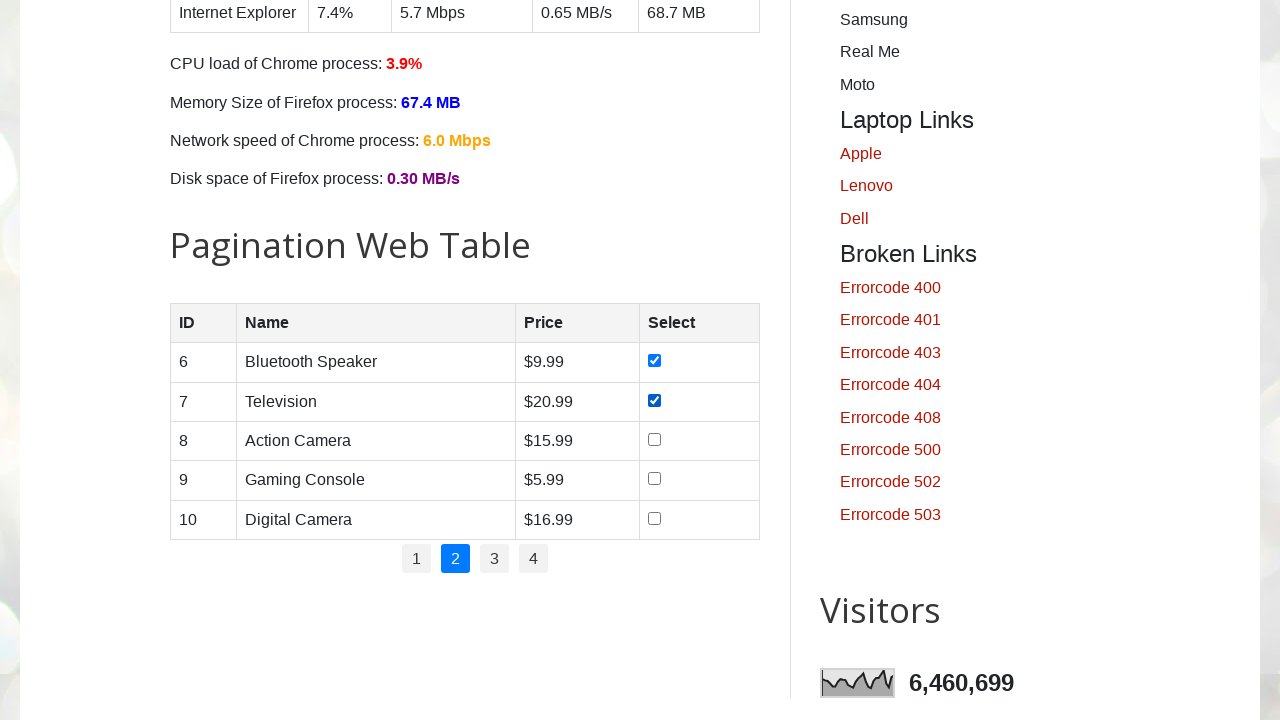

Clicked checkbox in page 2, row 3 at (654, 439) on //table[@id='productTable']/tbody/tr[3]/td/input[@type='checkbox']
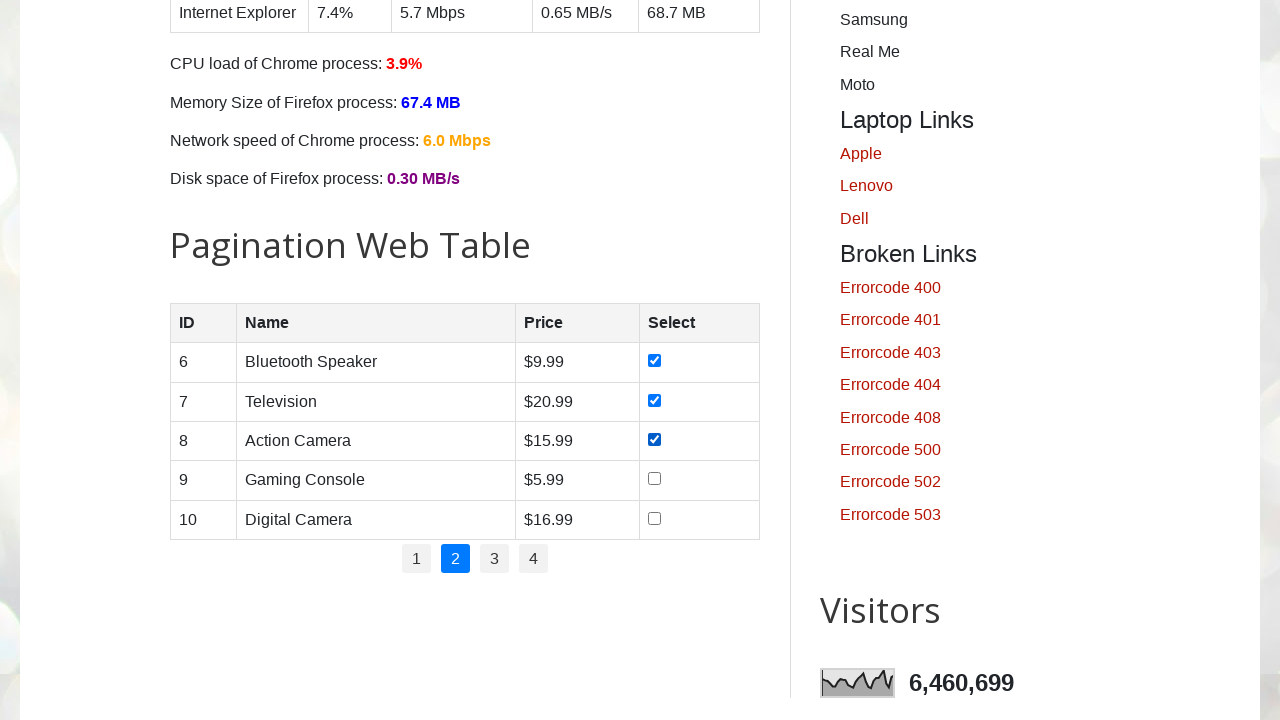

Clicked checkbox in page 2, row 4 at (654, 479) on //table[@id='productTable']/tbody/tr[4]/td/input[@type='checkbox']
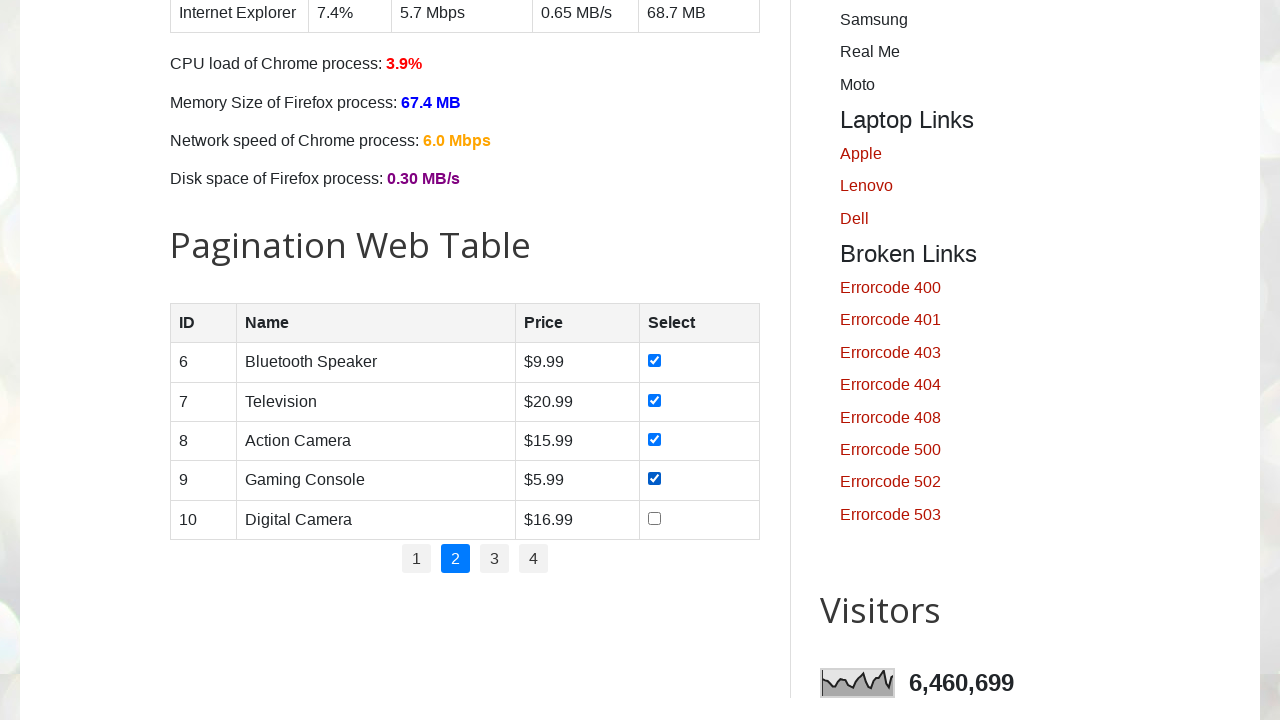

Clicked checkbox in page 2, row 5 at (654, 518) on //table[@id='productTable']/tbody/tr[5]/td/input[@type='checkbox']
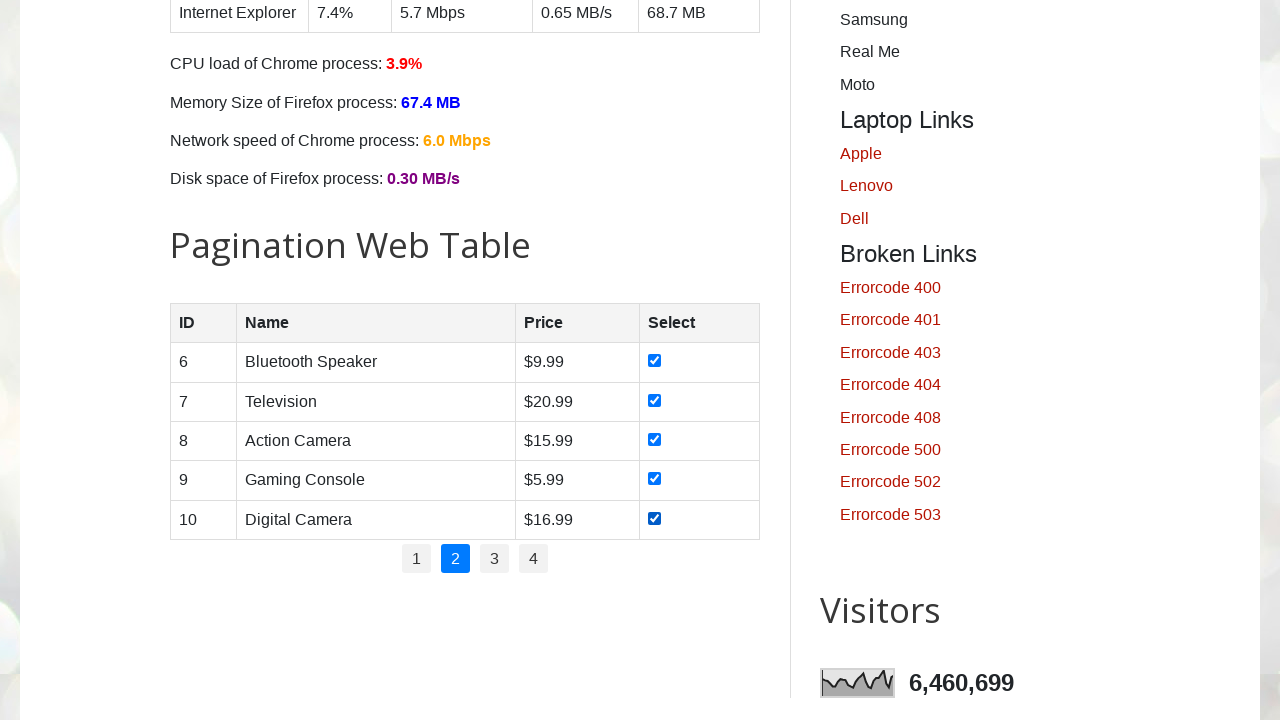

Clicked pagination page 3 at (494, 559) on //ul[@class='pagination']/li[3]
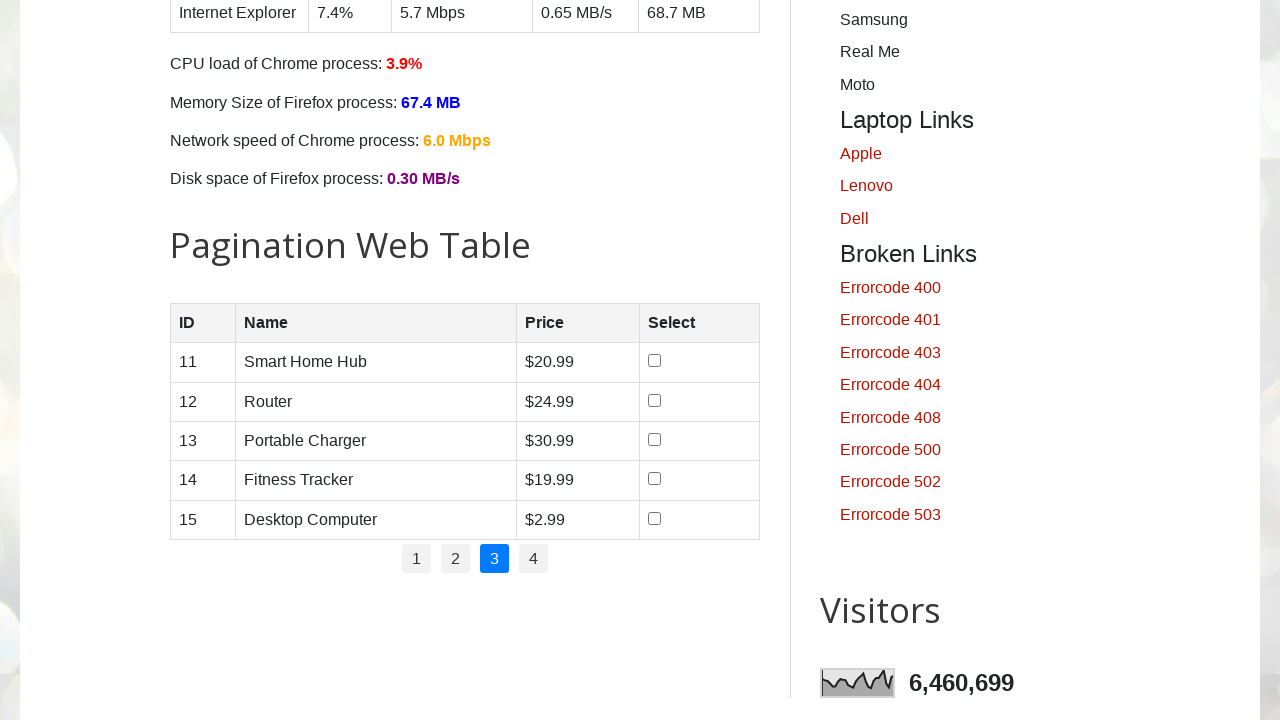

Clicked checkbox in page 3, row 1 at (655, 361) on //table[@id='productTable']/tbody/tr[1]/td/input[@type='checkbox']
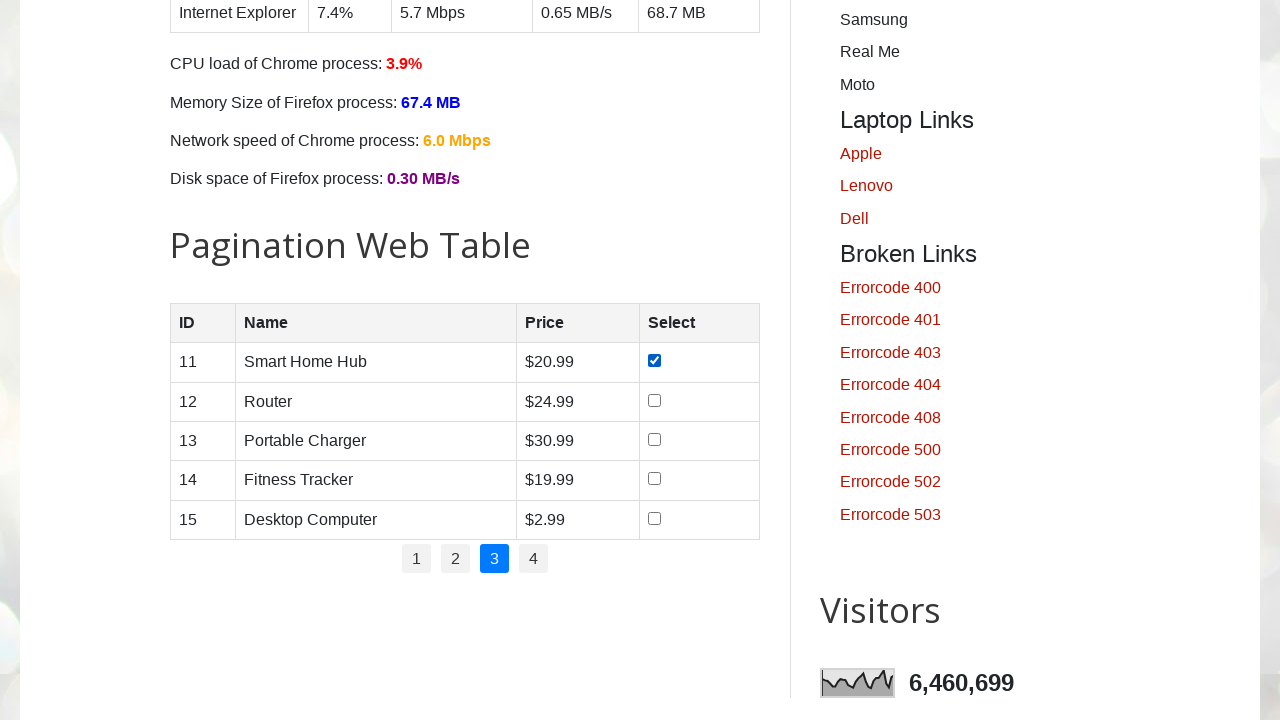

Clicked checkbox in page 3, row 2 at (655, 400) on //table[@id='productTable']/tbody/tr[2]/td/input[@type='checkbox']
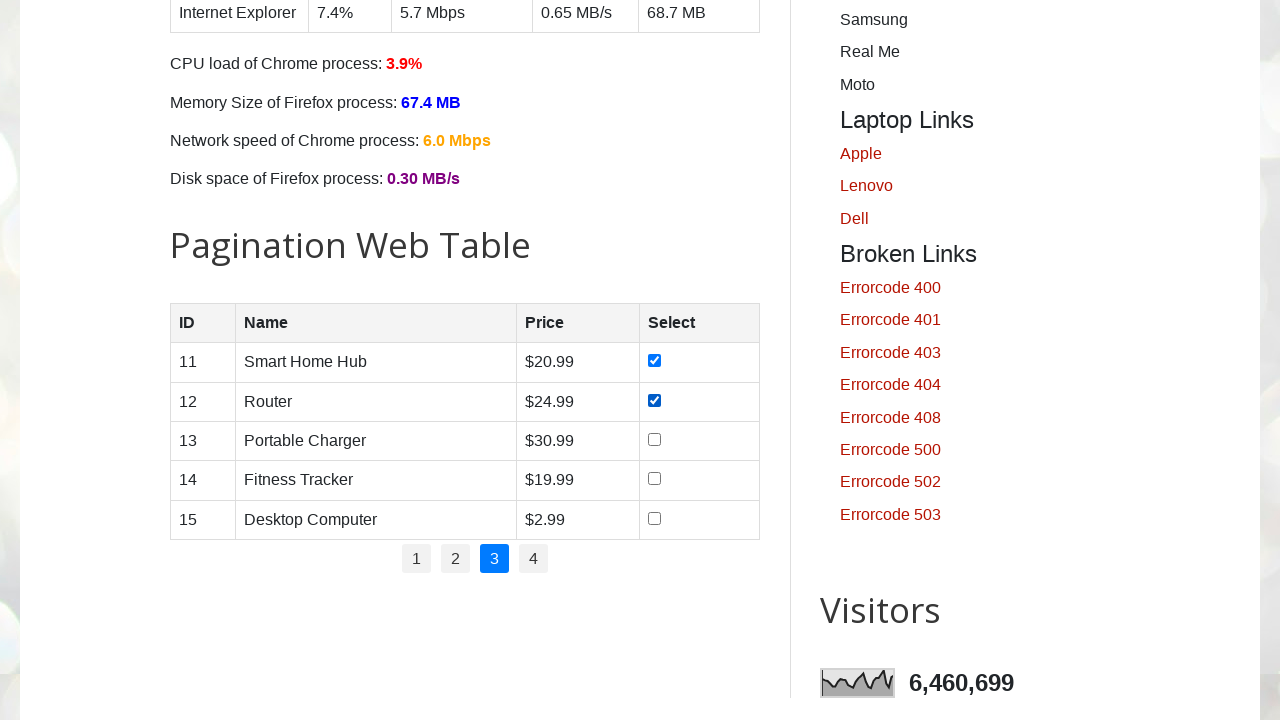

Clicked checkbox in page 3, row 3 at (655, 439) on //table[@id='productTable']/tbody/tr[3]/td/input[@type='checkbox']
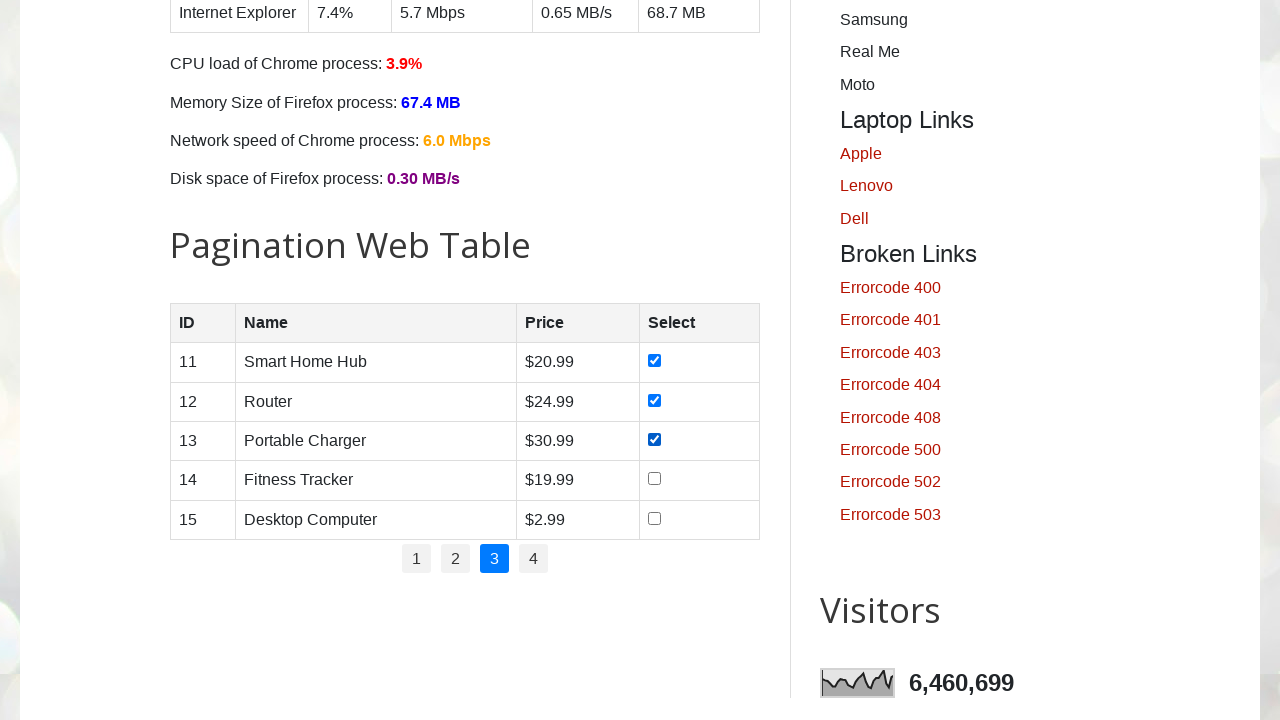

Clicked checkbox in page 3, row 4 at (655, 479) on //table[@id='productTable']/tbody/tr[4]/td/input[@type='checkbox']
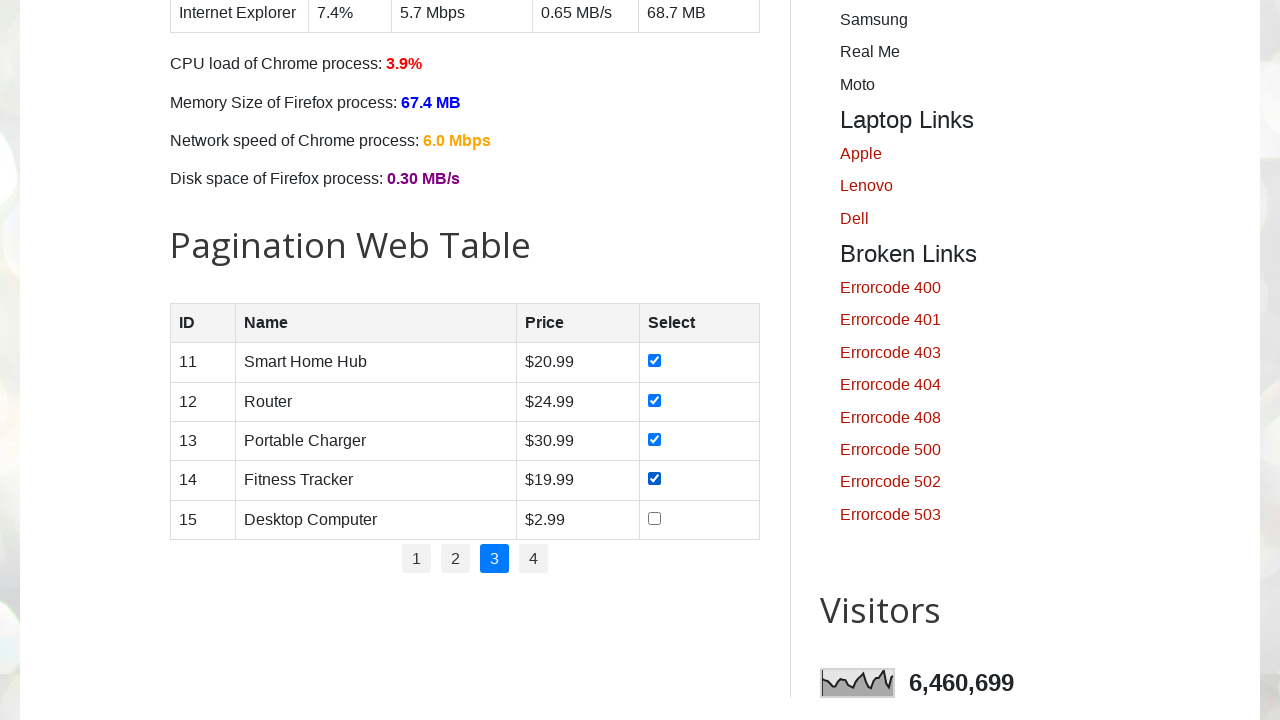

Clicked checkbox in page 3, row 5 at (655, 518) on //table[@id='productTable']/tbody/tr[5]/td/input[@type='checkbox']
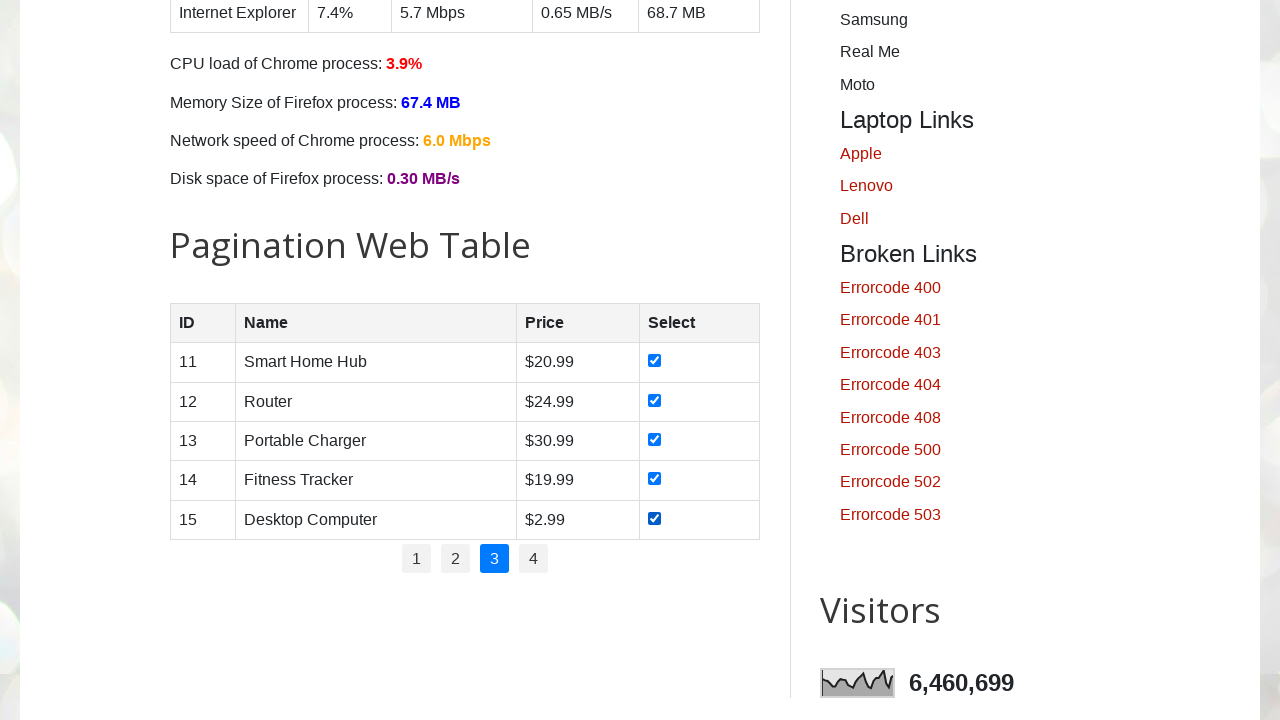

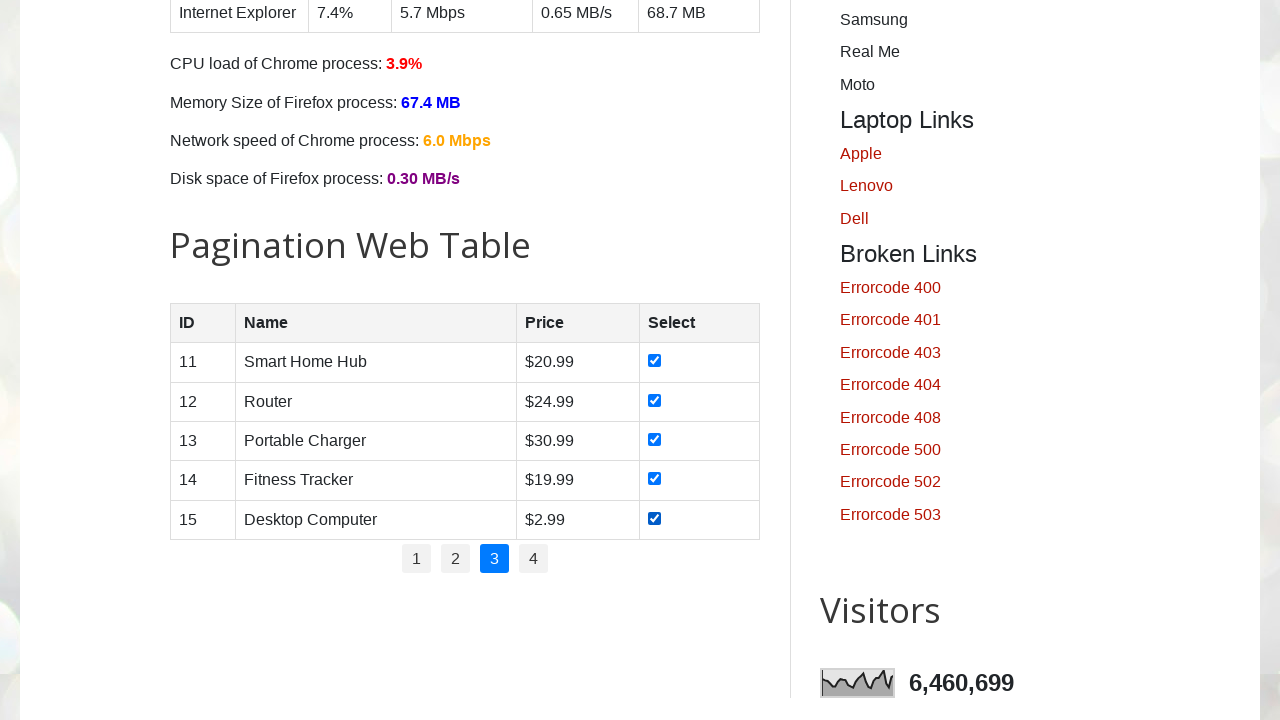